Tests checkbox component functionality by clicking checkboxes directly and verifying their state changes between checked and unchecked

Starting URL: https://tamagui.dev/docs/components/checkbox

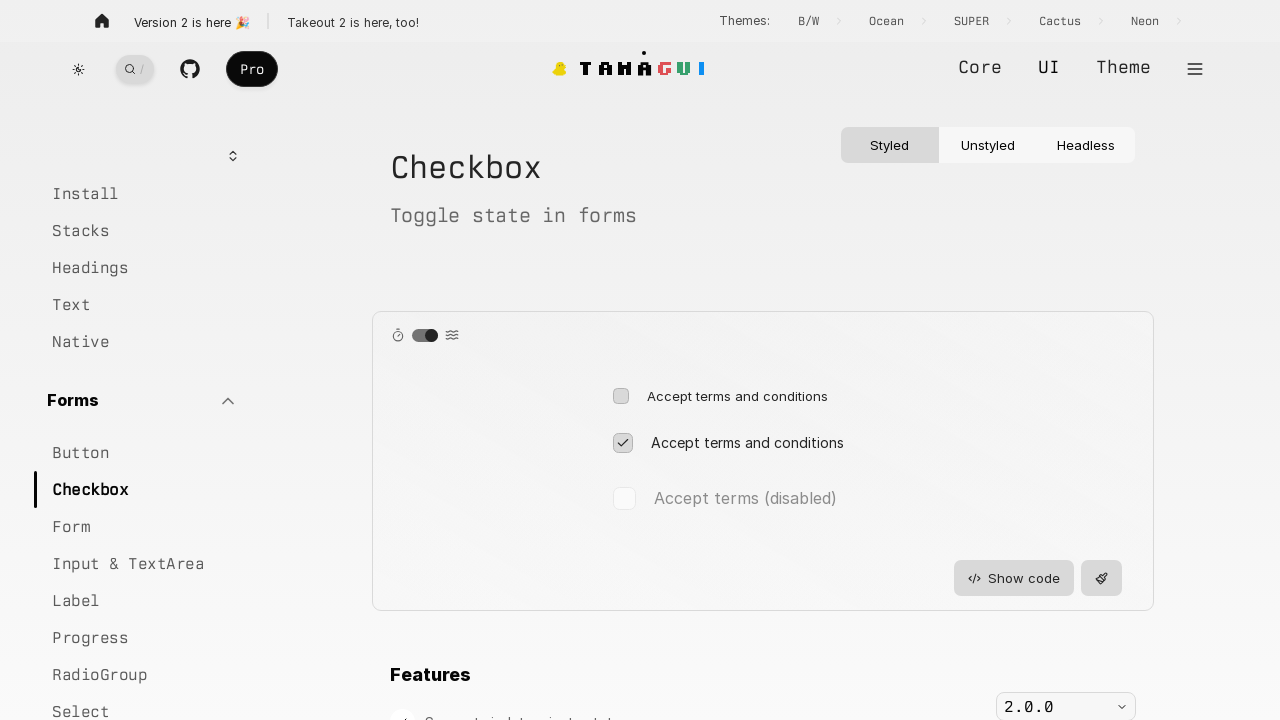

Demo container loaded
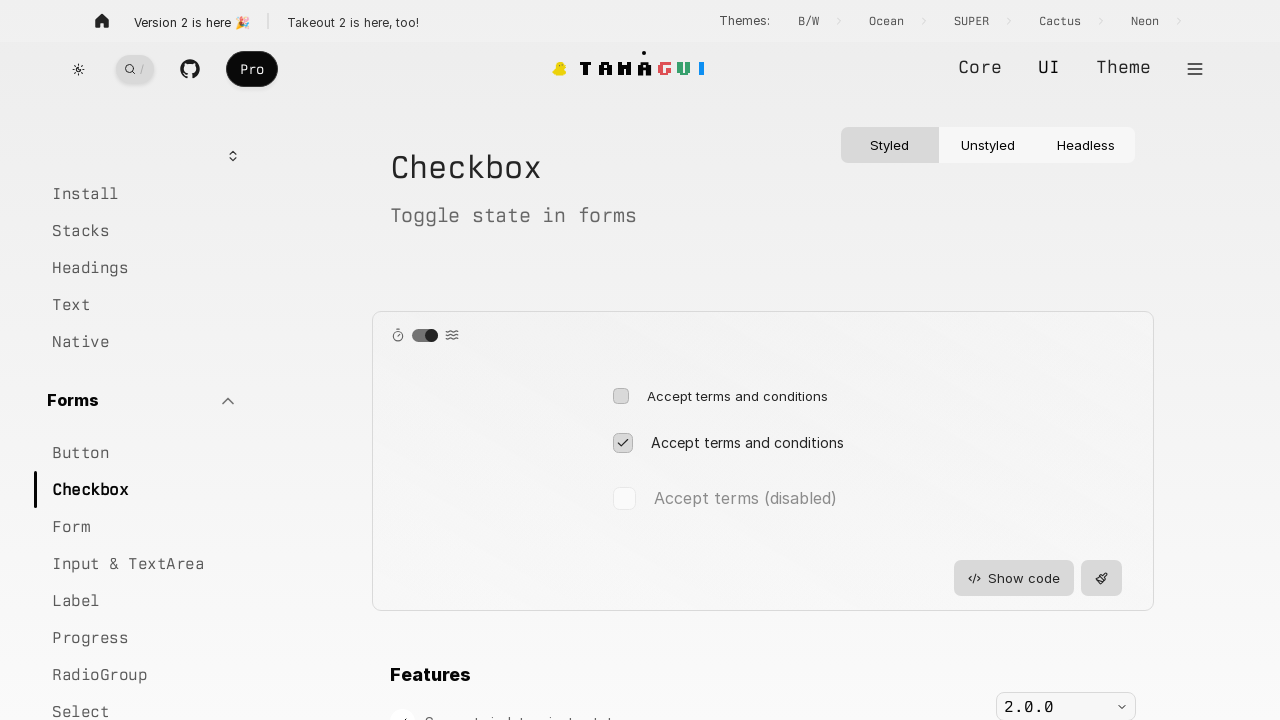

Verified checkbox-3 is initially unchecked
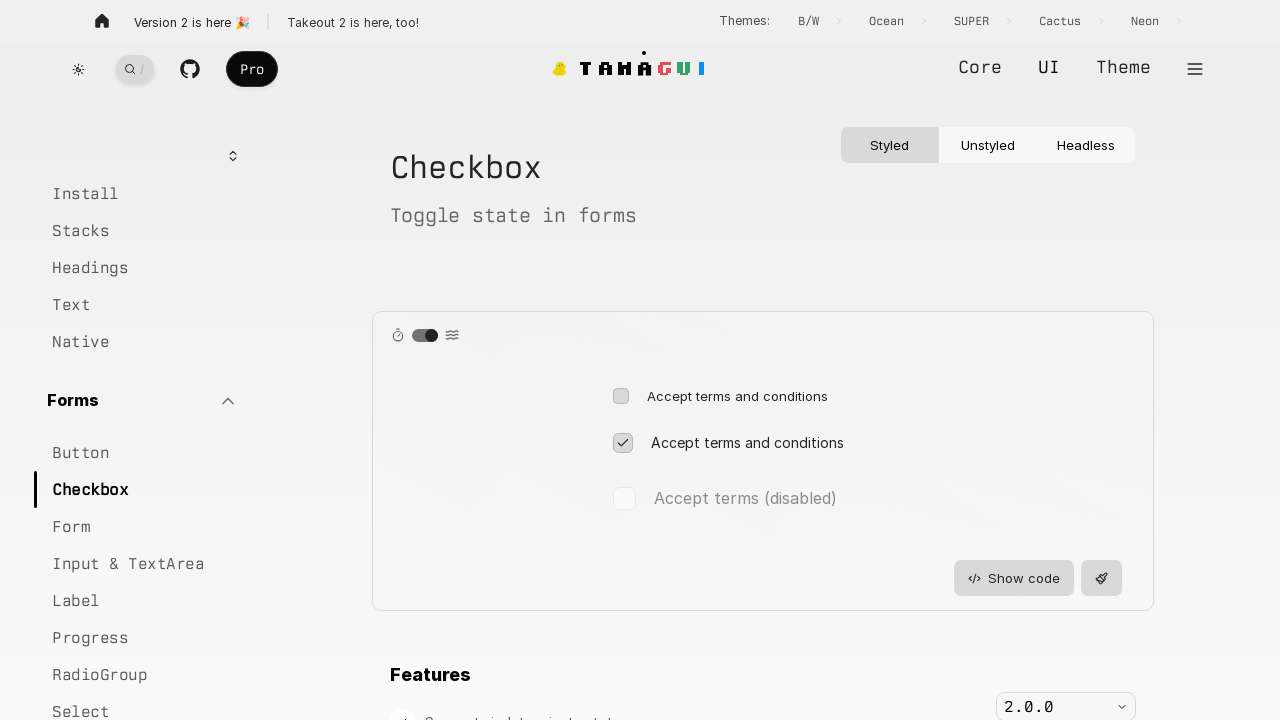

Clicked checkbox-3 to check it at (620, 396) on #checkbox-3
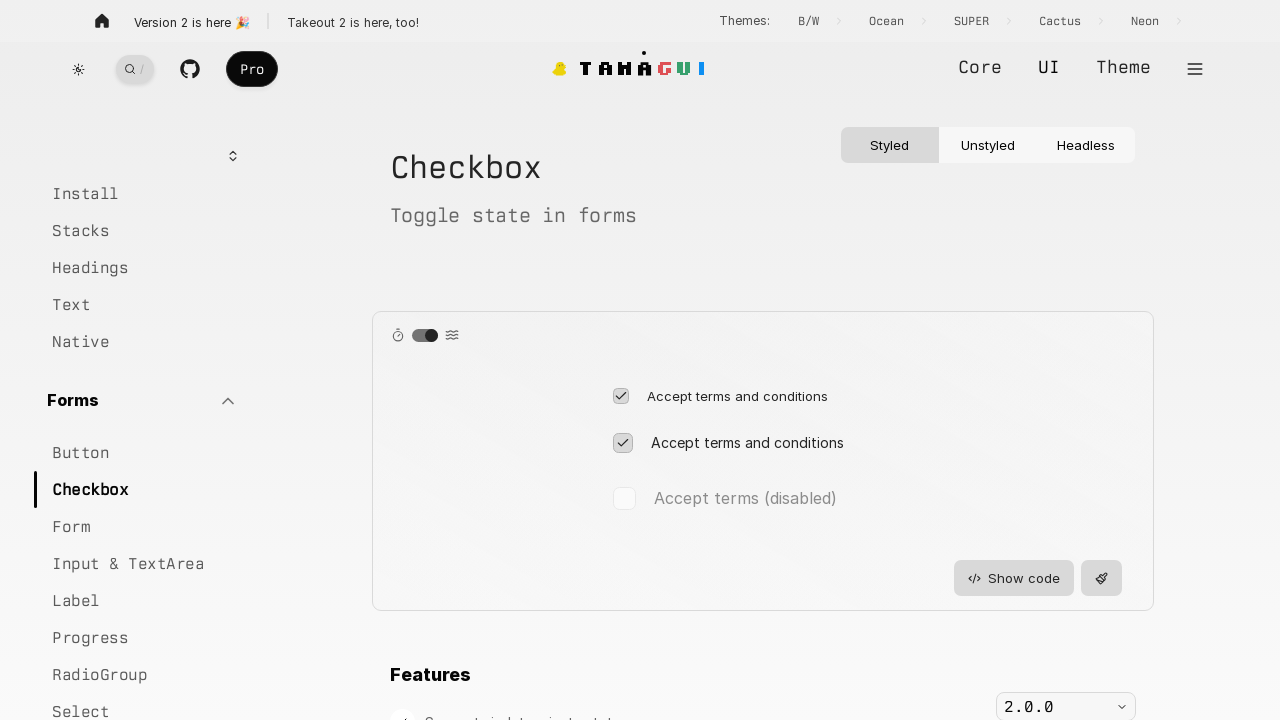

Verified checkbox-3 is now checked
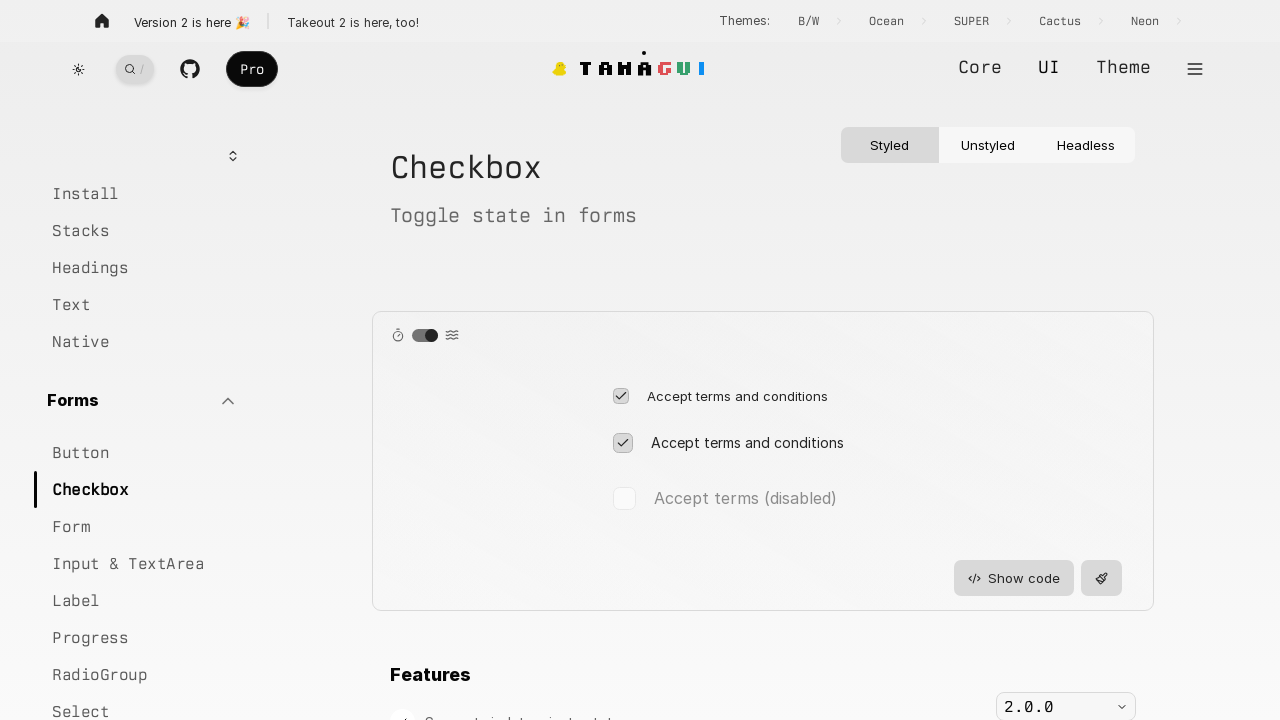

Verified checkbox-4 is initially checked
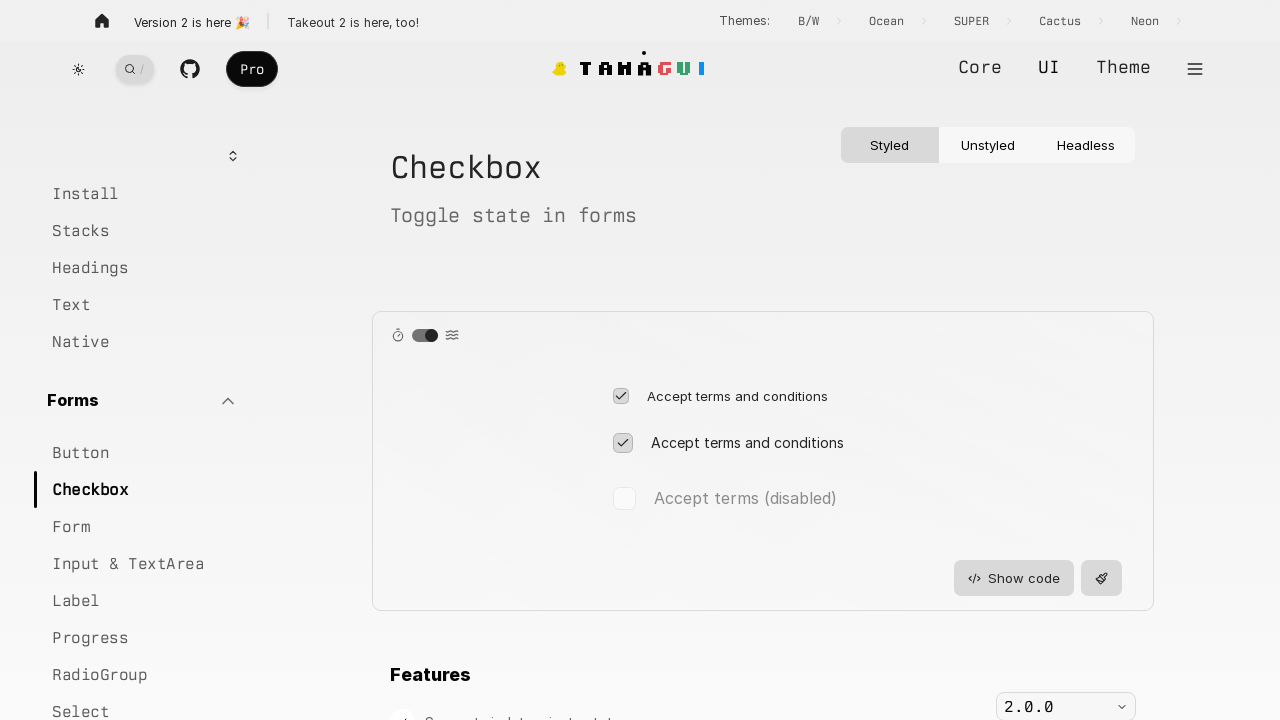

Clicked checkbox-4 to uncheck it at (622, 443) on #checkbox-4
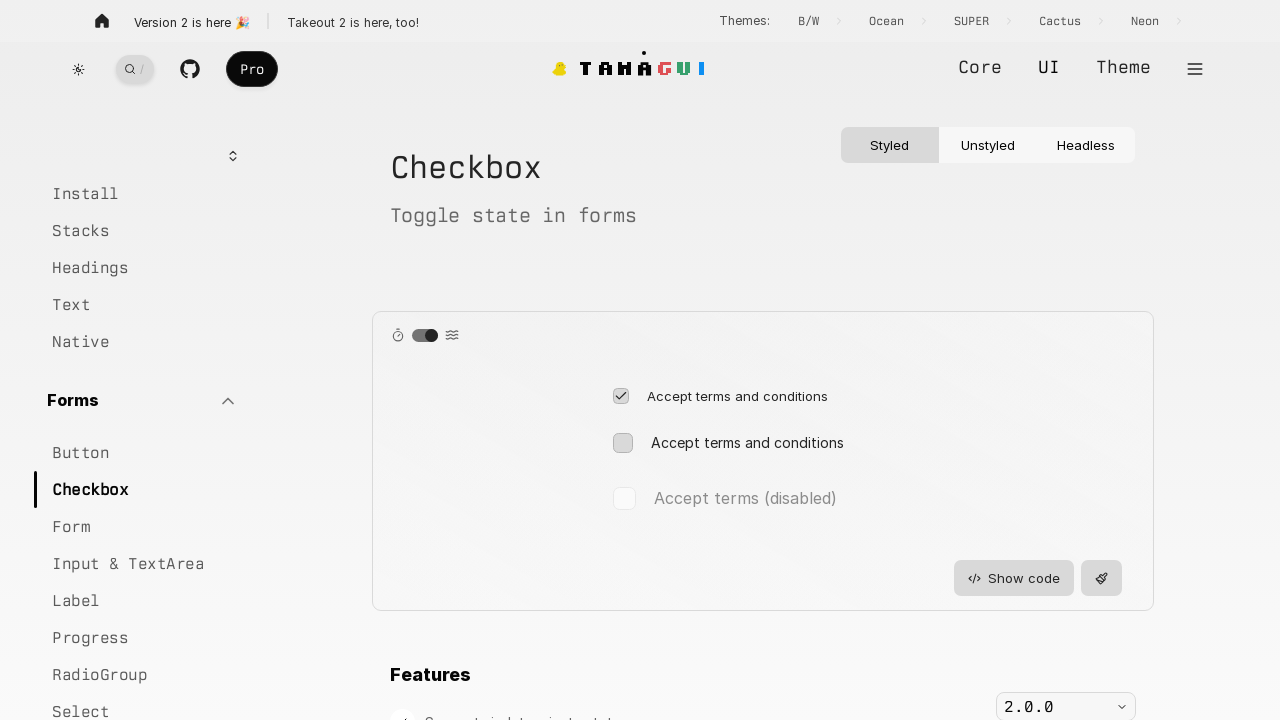

Verified checkbox-4 is now unchecked
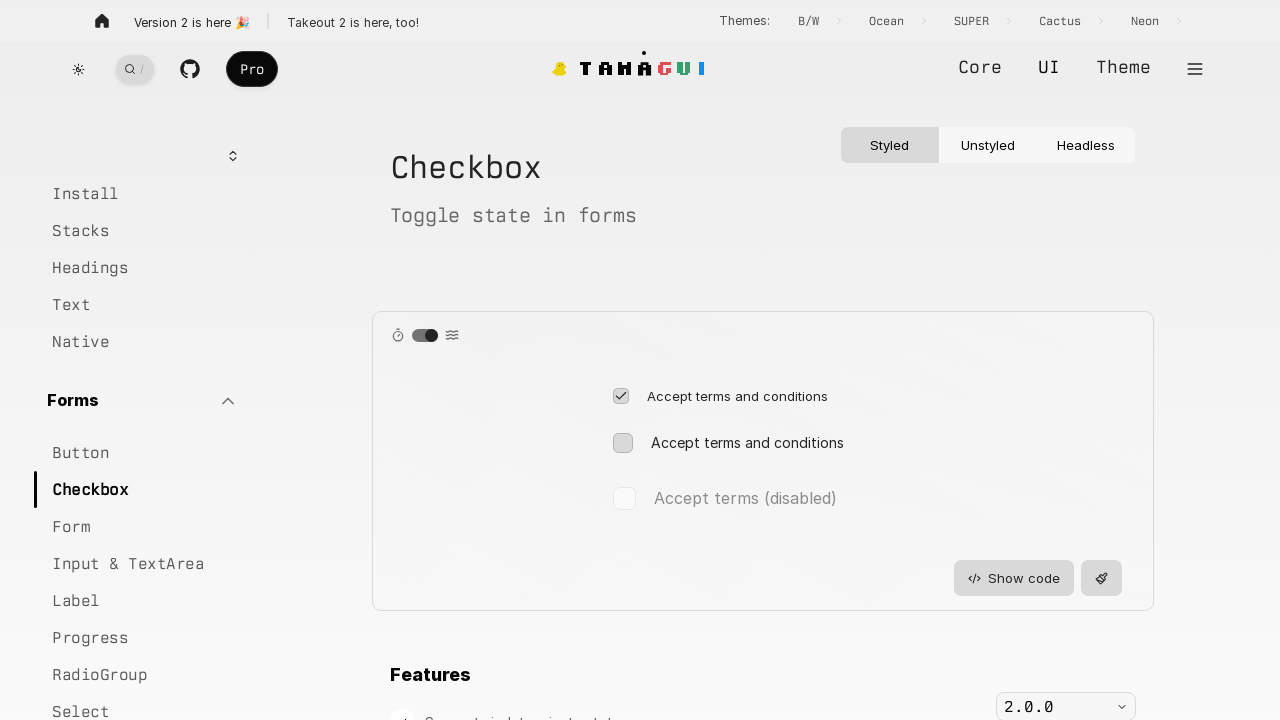

Clicked checkbox-3 to reset it to unchecked state at (620, 396) on #checkbox-3
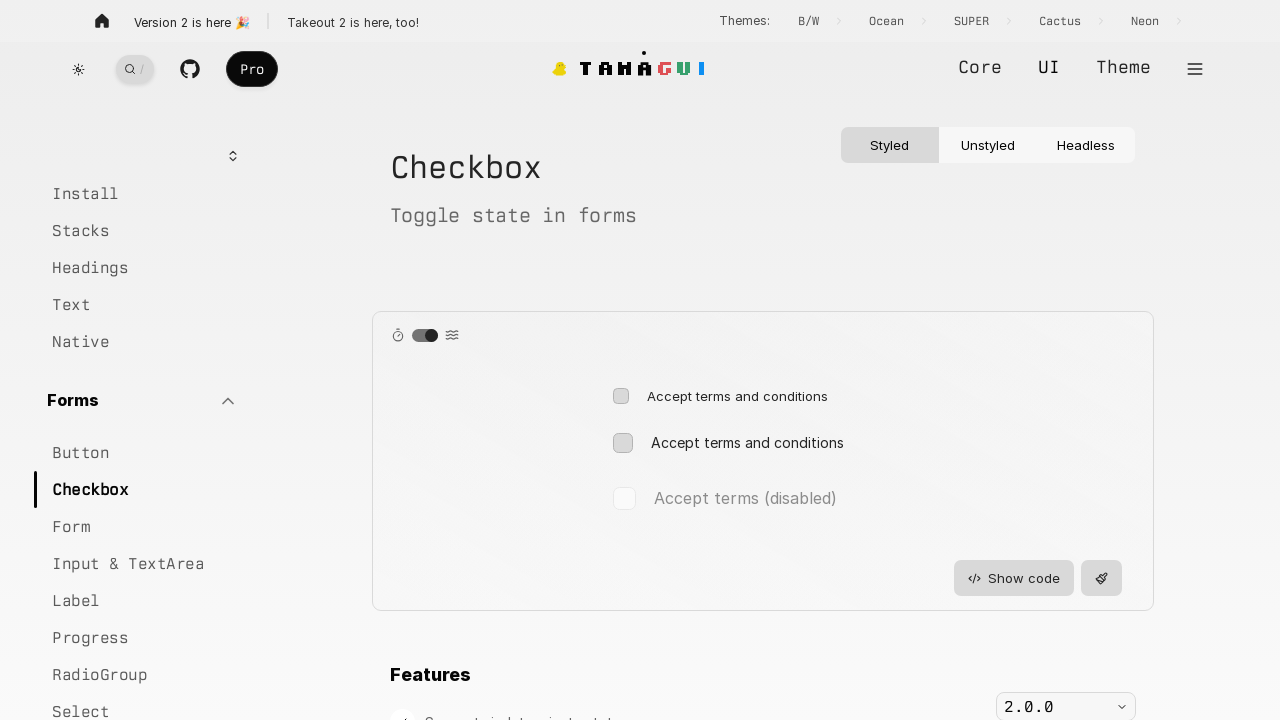

Clicked checkbox-4 to reset it to checked state at (622, 443) on #checkbox-4
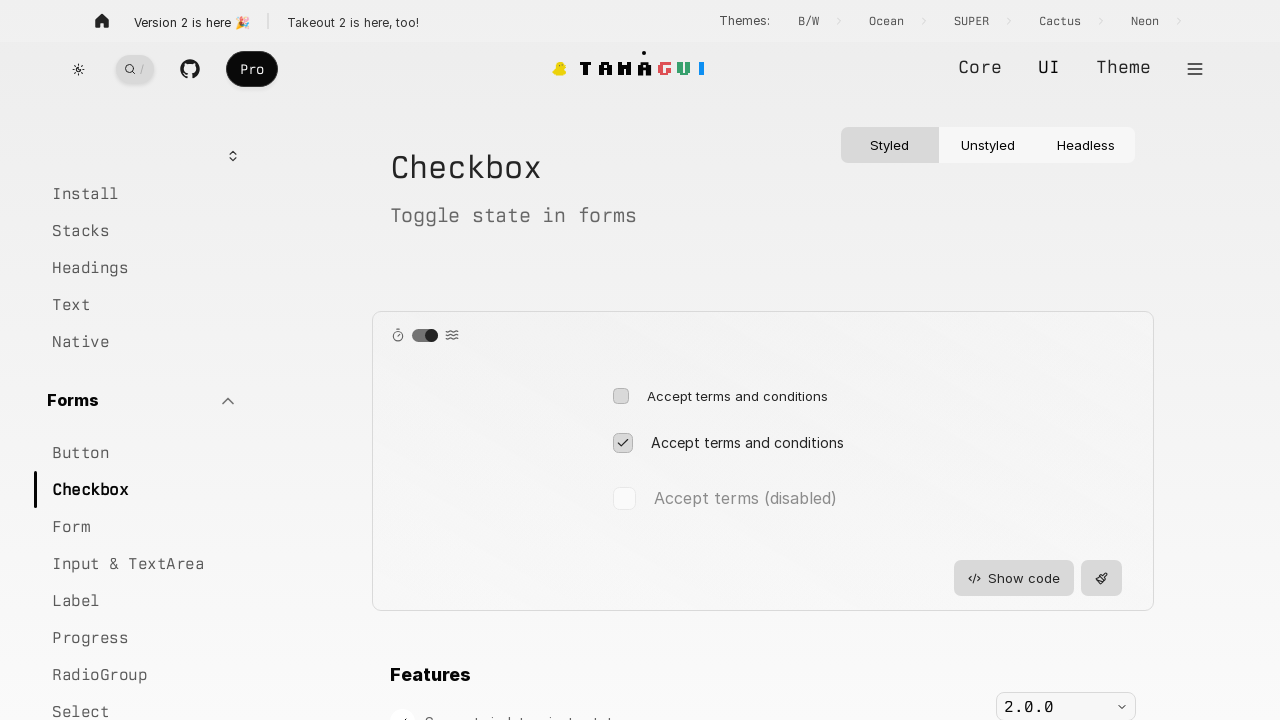

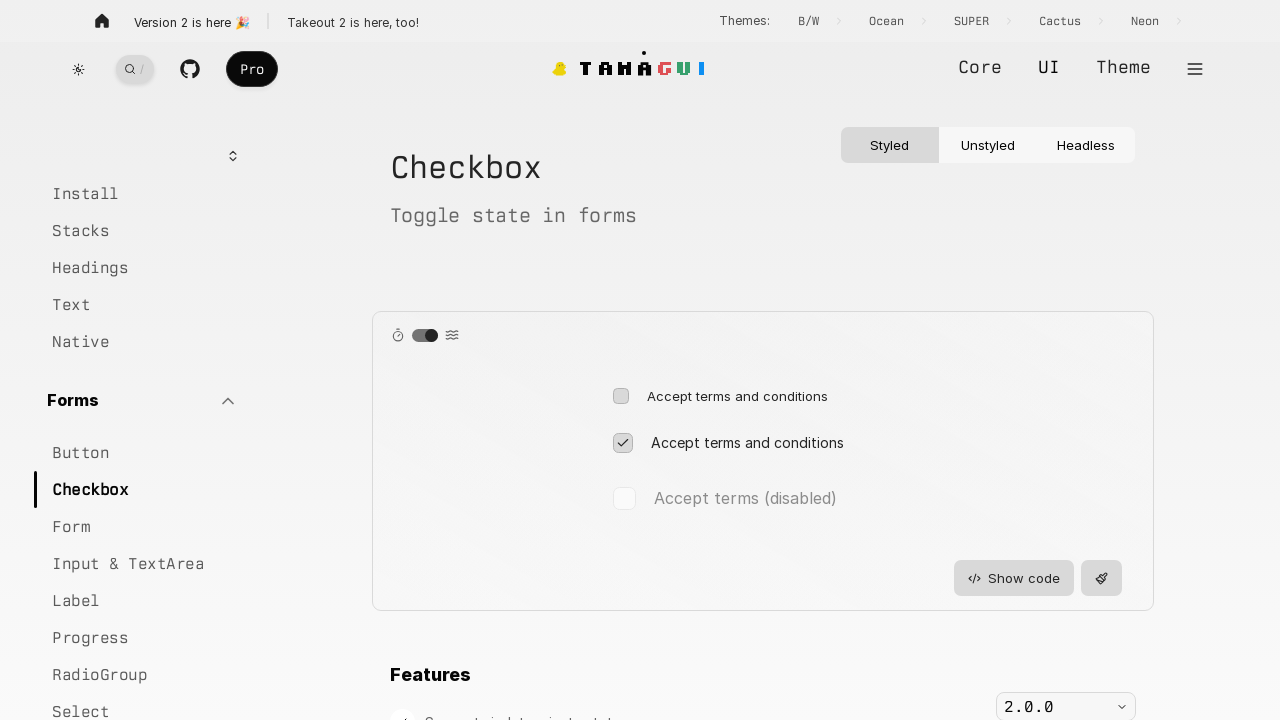